Tests the age form by entering name and age values, submitting the form, and verifying the result message

Starting URL: https://kristinek.github.io/site/examples/age

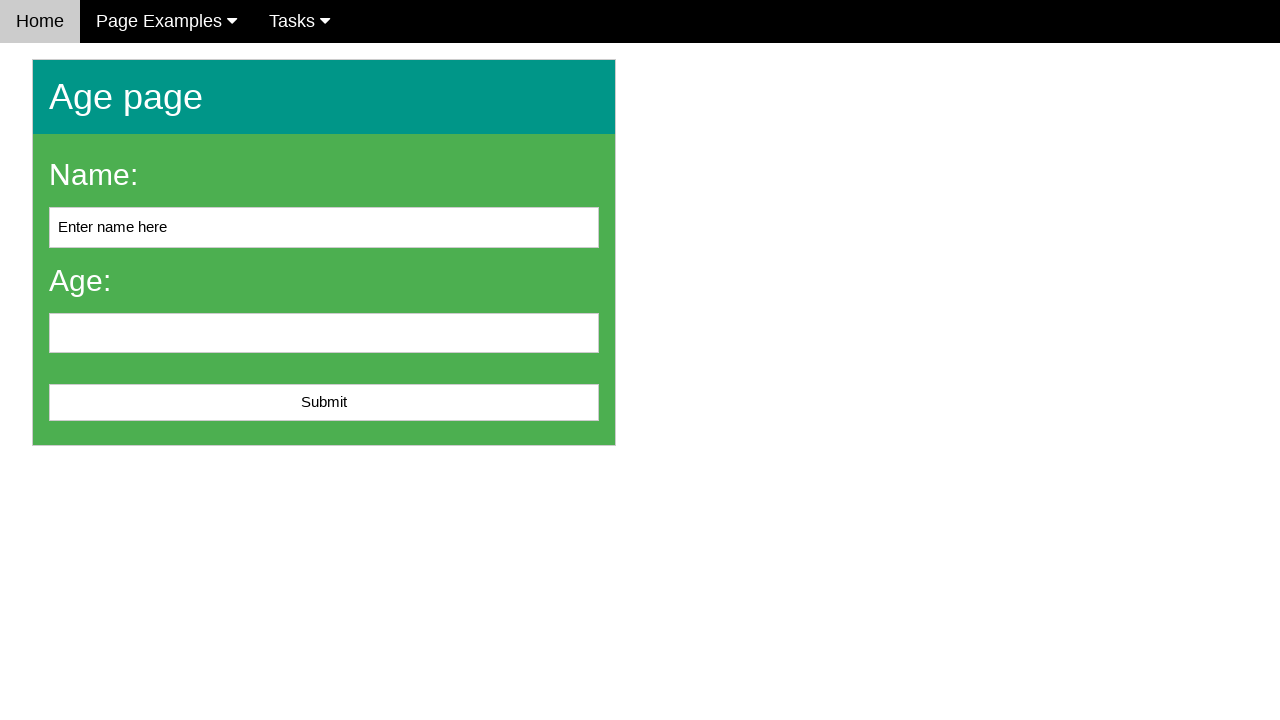

Cleared the name input field on #name
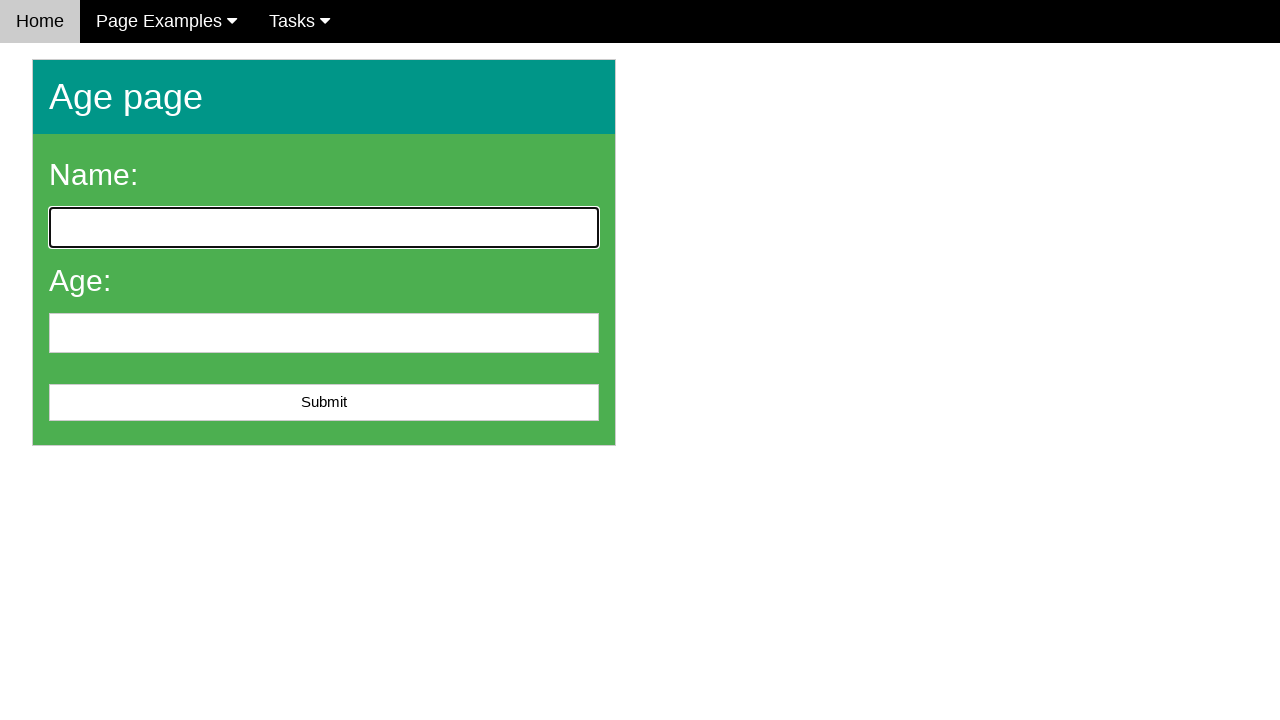

Filled name field with 'John Doe' on #name
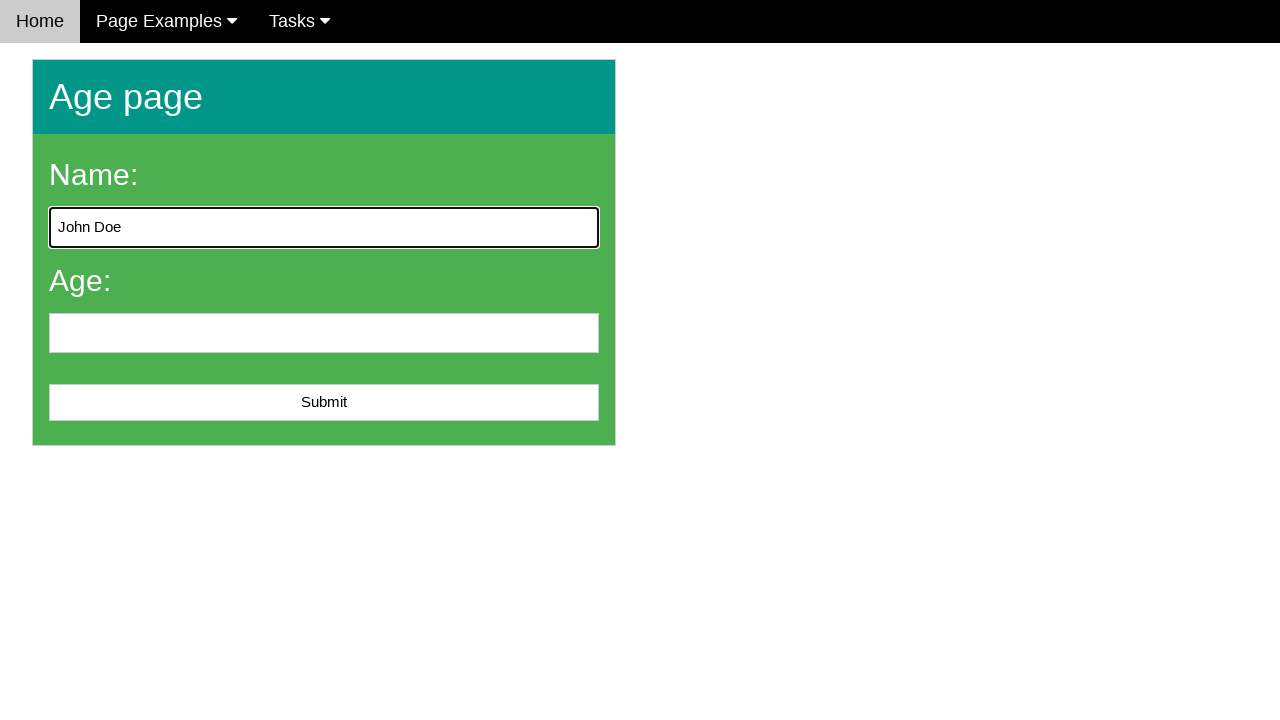

Filled age field with '25' on #age
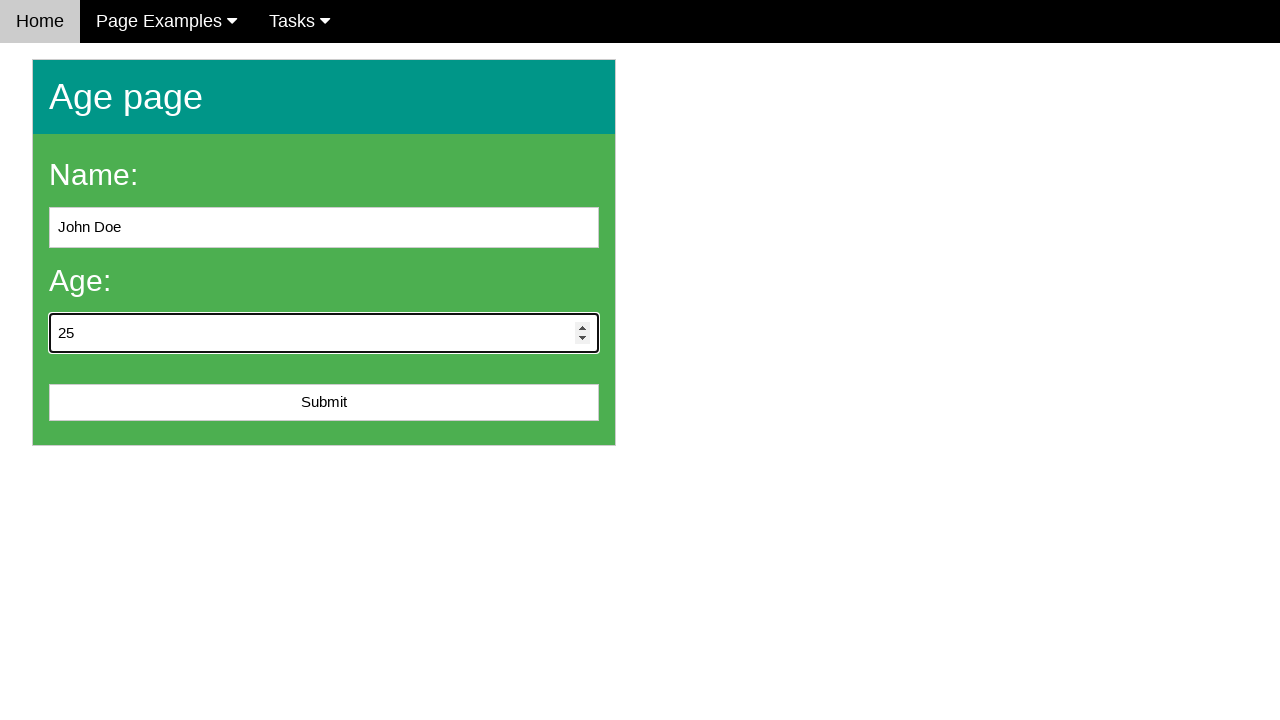

Clicked submit button to submit the age form at (324, 403) on #submit
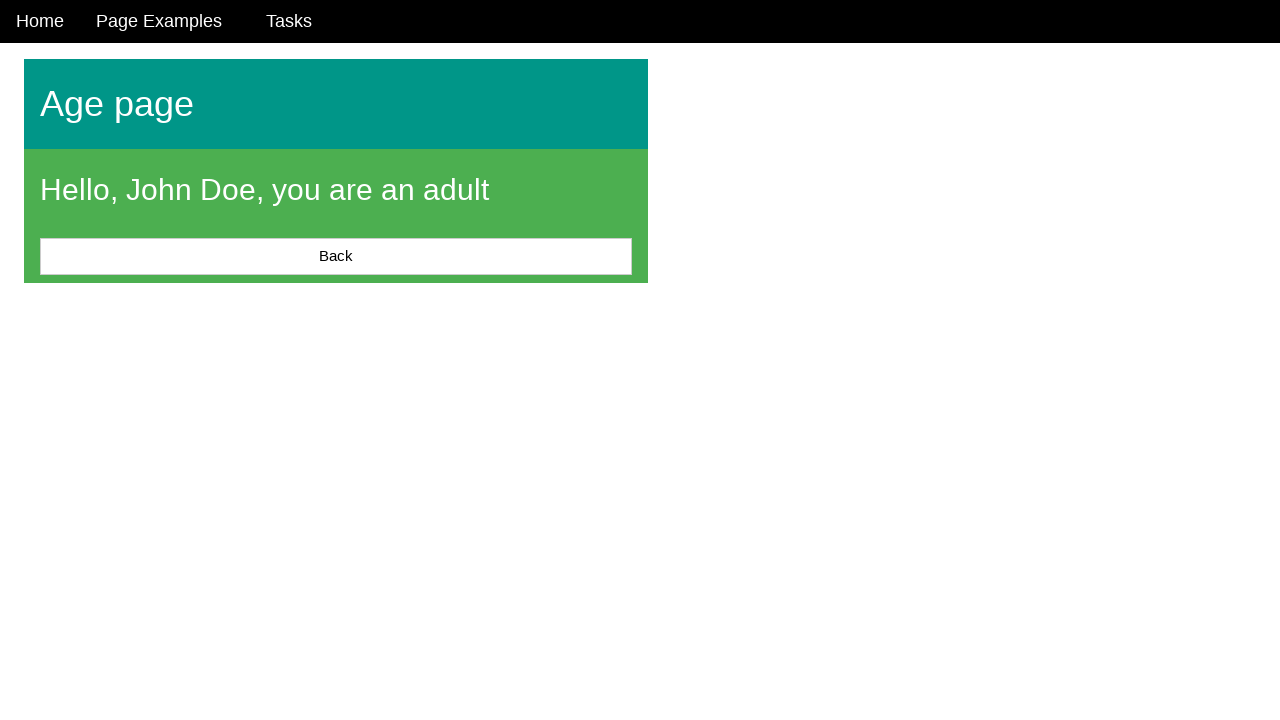

Result message element appeared on the page
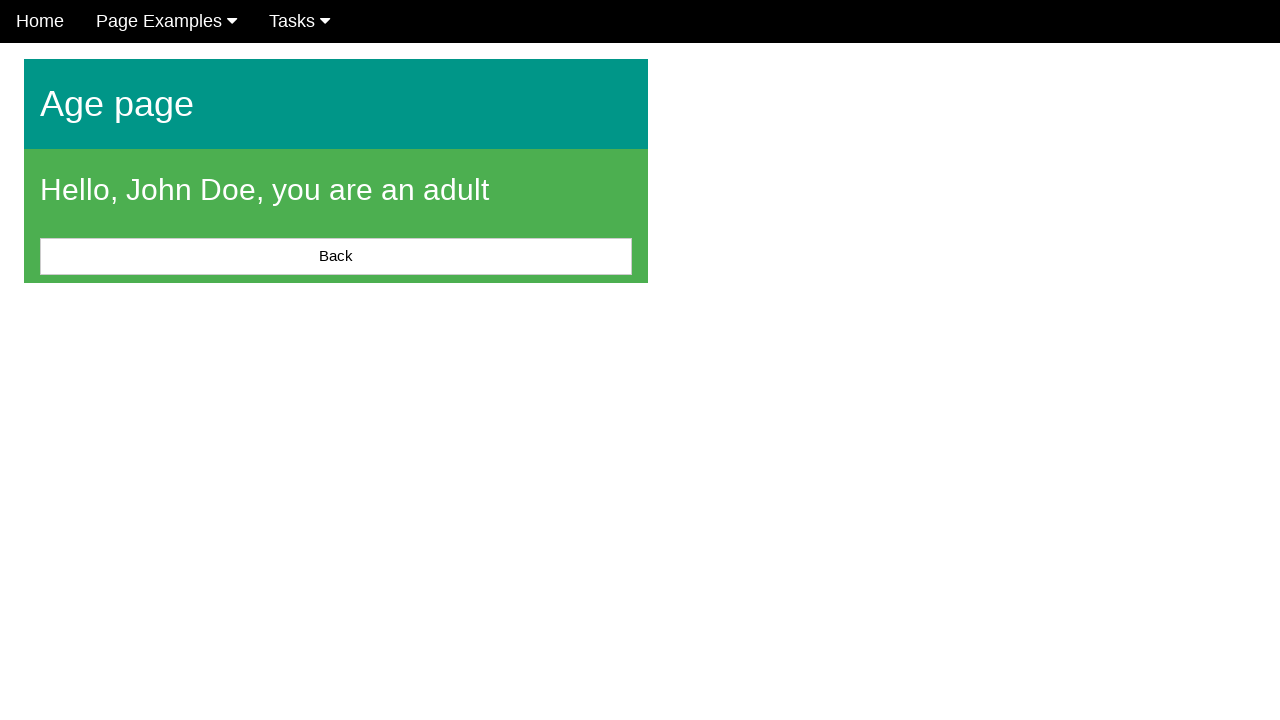

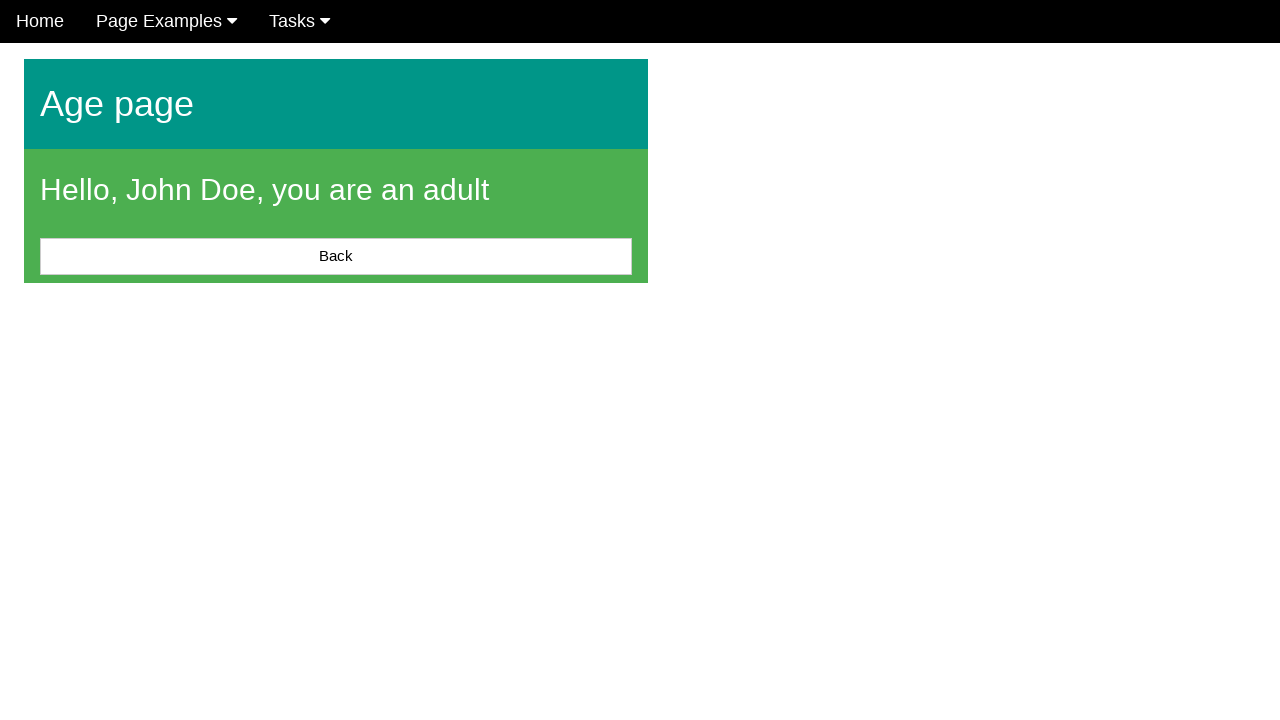